Navigates to a JPL space images page and clicks the button to view the full featured image

Starting URL: https://data-class-jpl-space.s3.amazonaws.com/JPL_Space/index.html

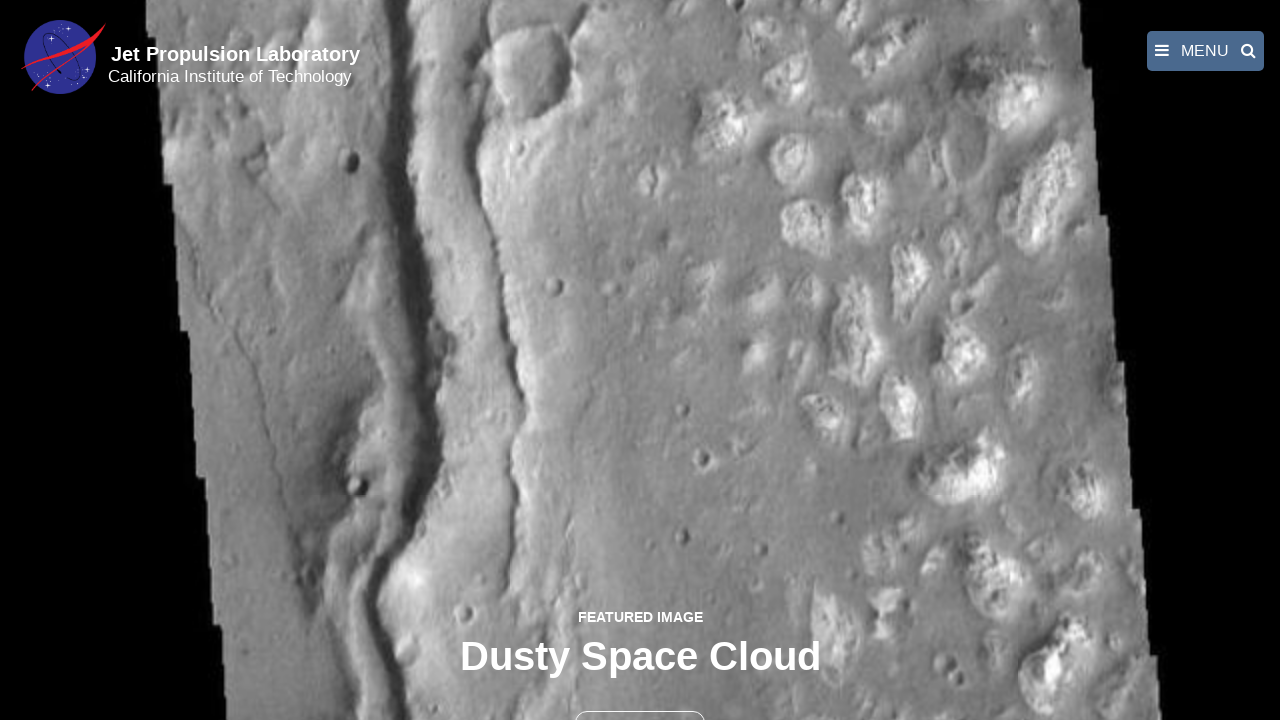

Navigated to JPL space images page
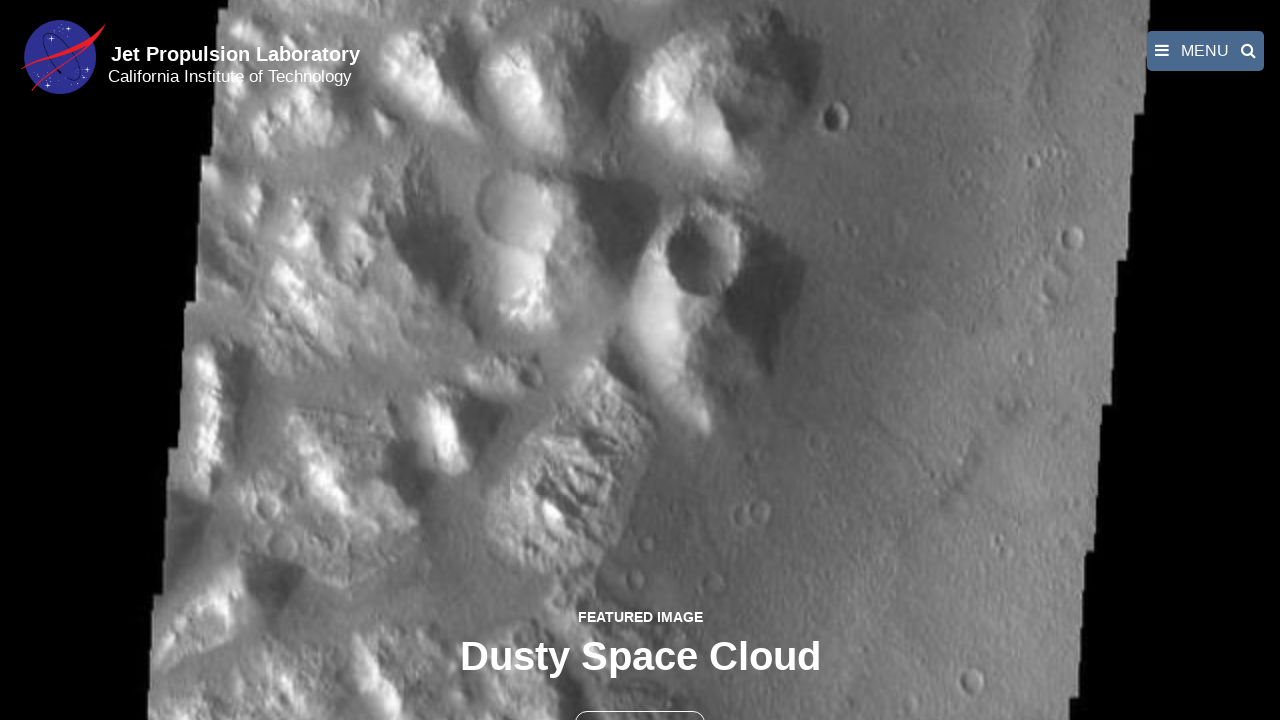

Clicked button to view full featured image at (640, 699) on button >> nth=1
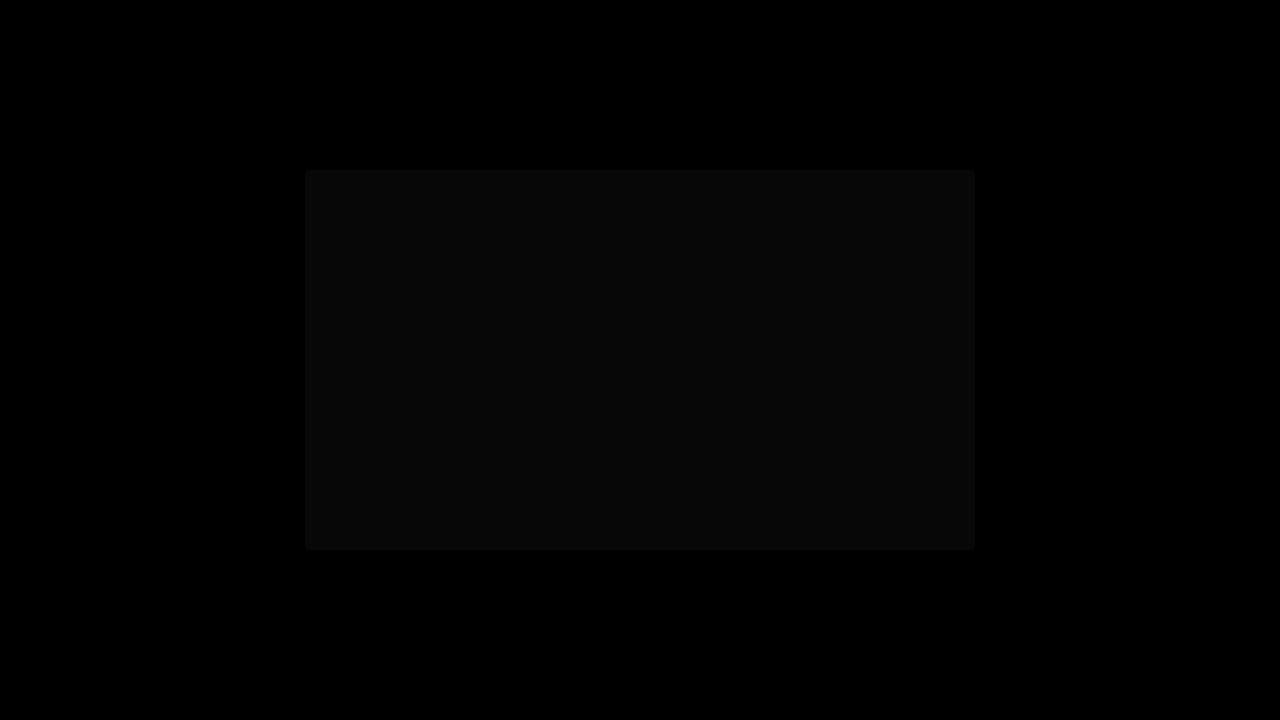

Full featured image loaded and displayed
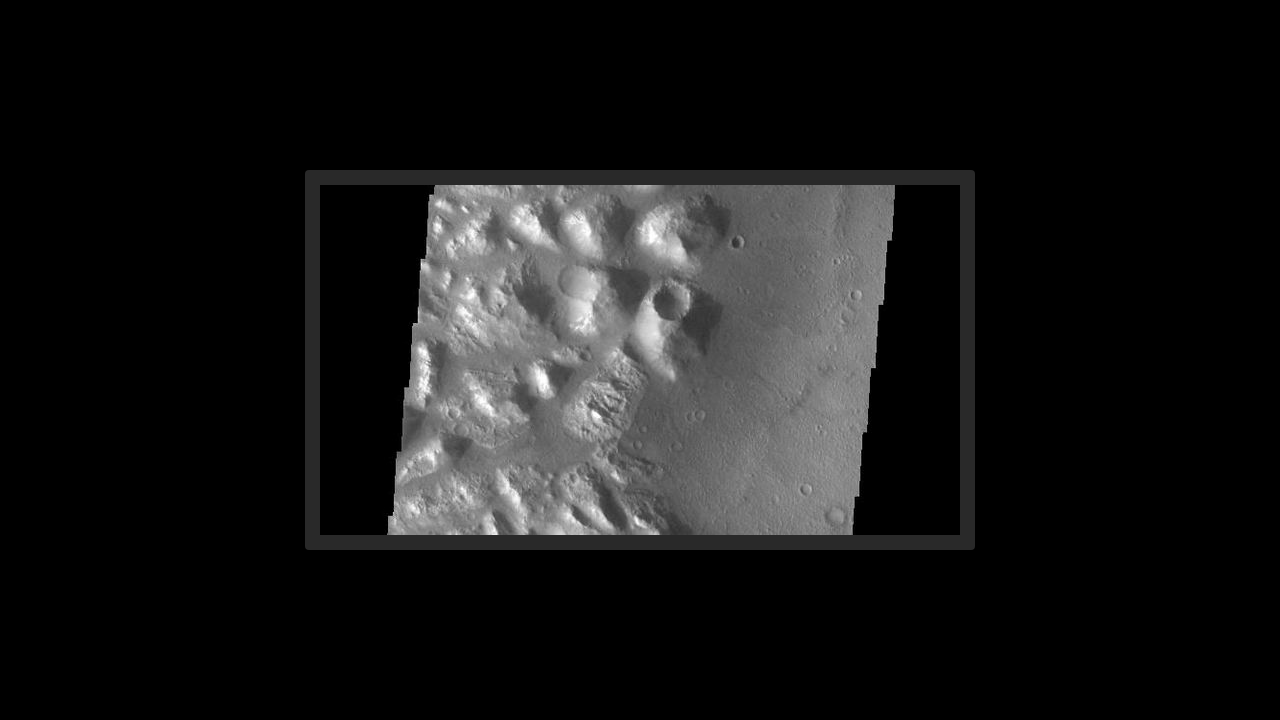

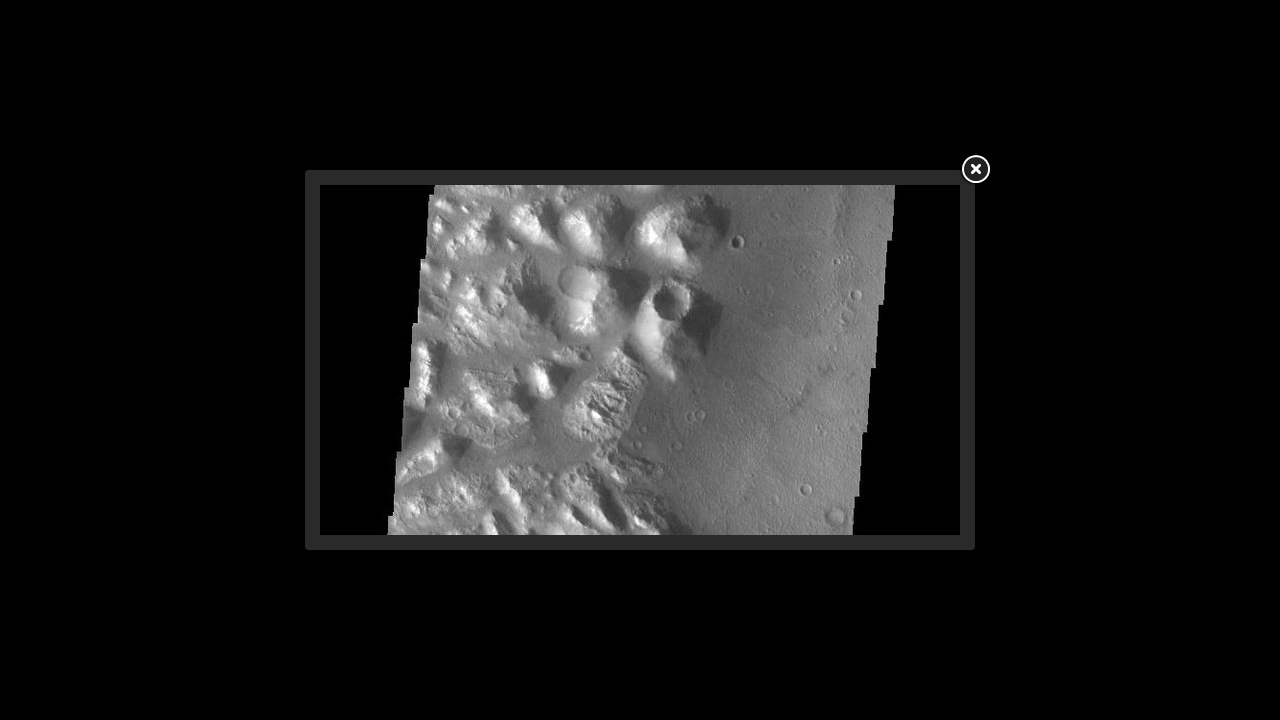